Tests different types of mouse clicks including double click, right click, and regular click

Starting URL: https://demoqa.com/elements

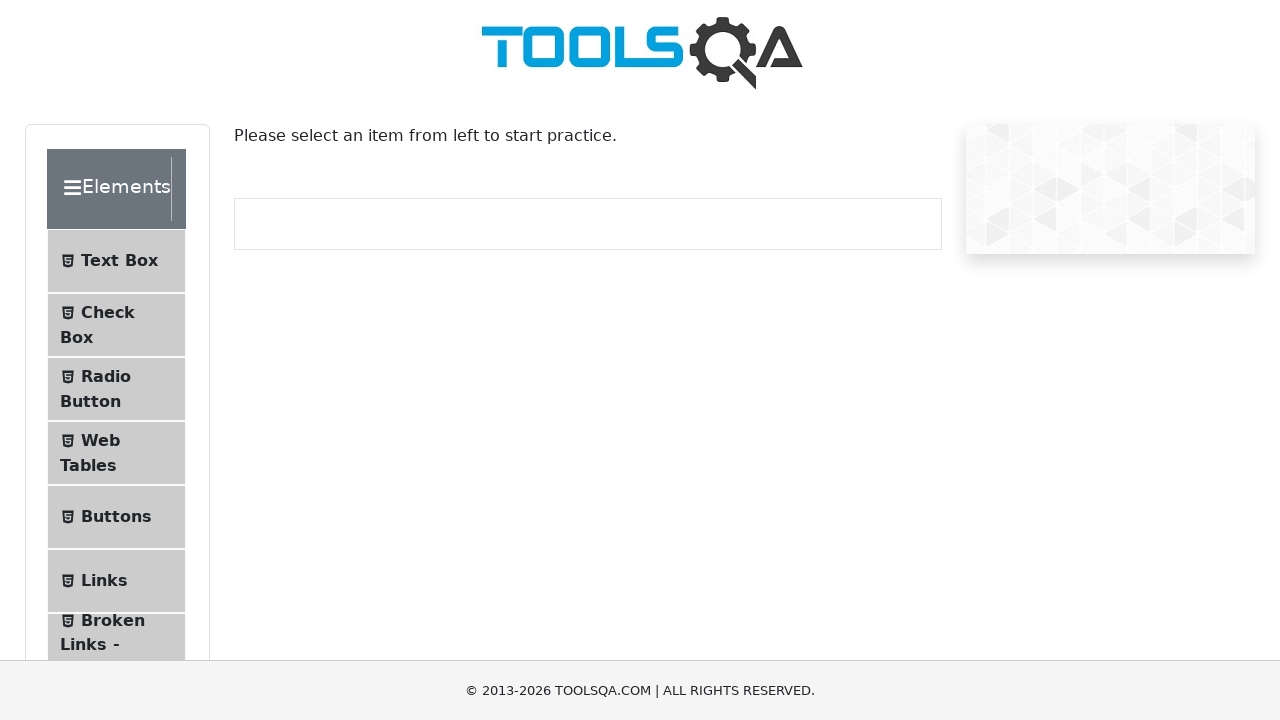

Clicked on Buttons menu item at (116, 517) on text=Buttons
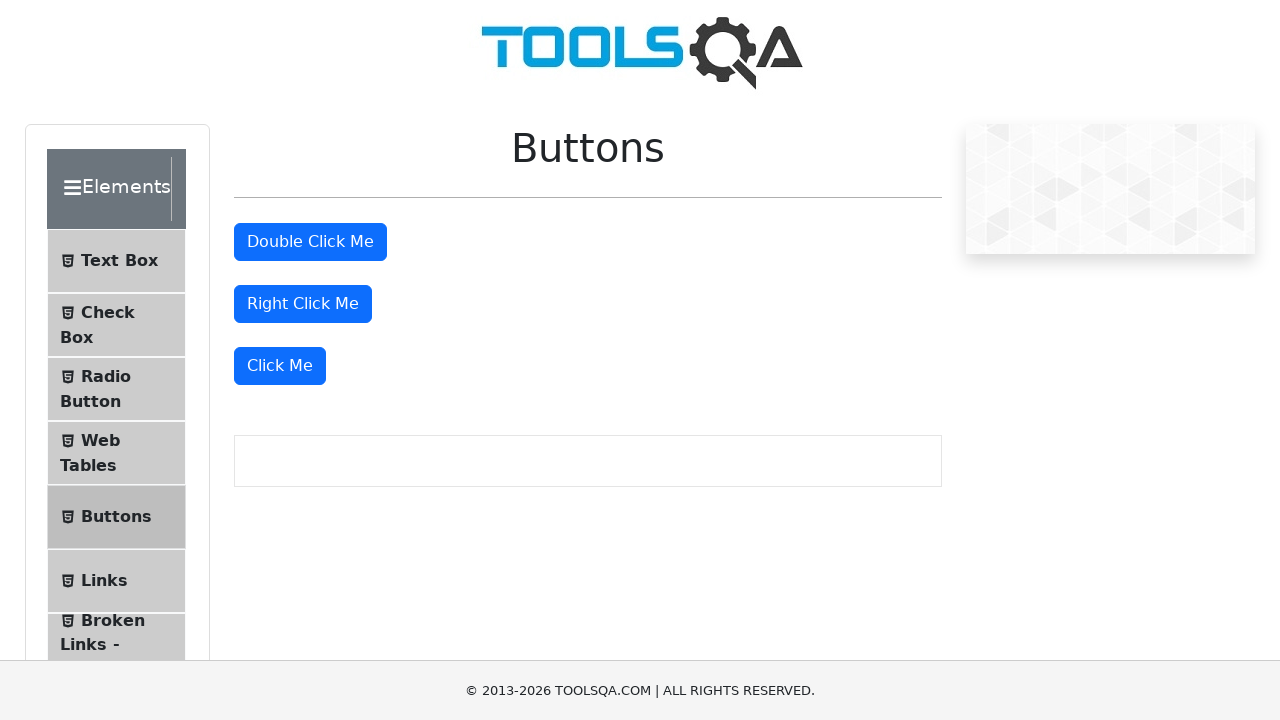

Performed double click on double click button at (310, 242) on #doubleClickBtn
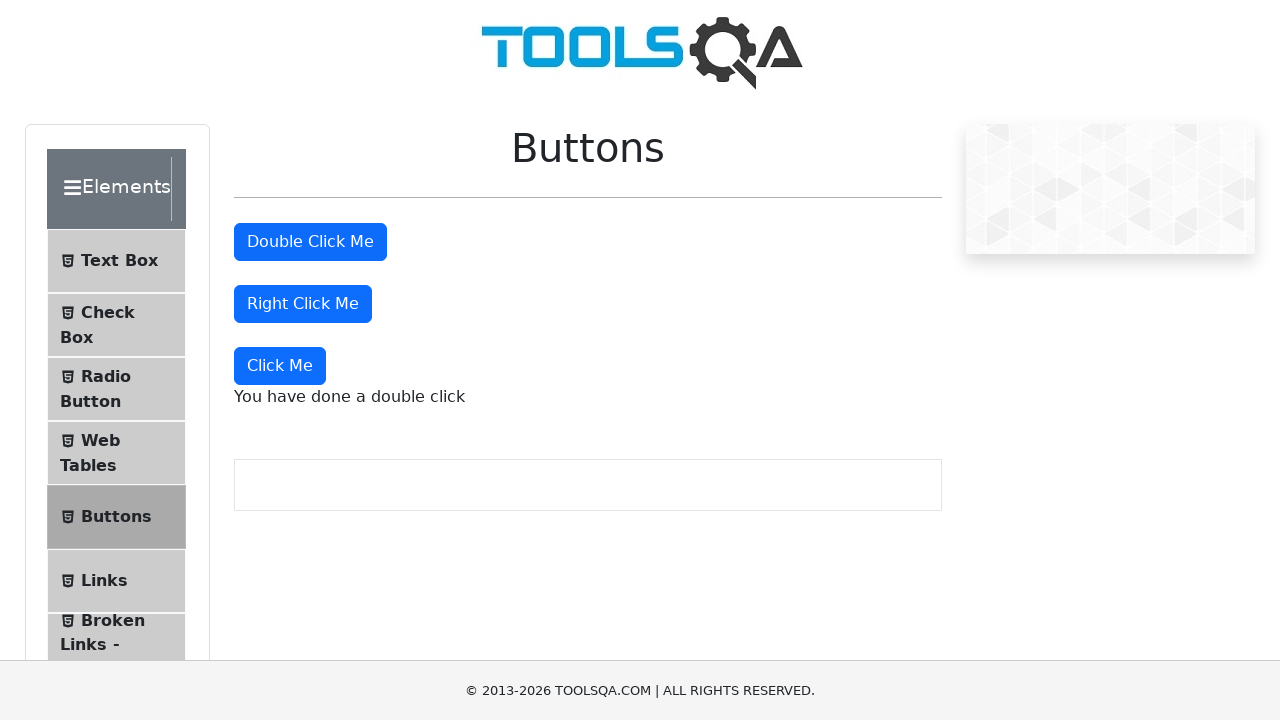

Performed right click on right click button at (303, 304) on #rightClickBtn
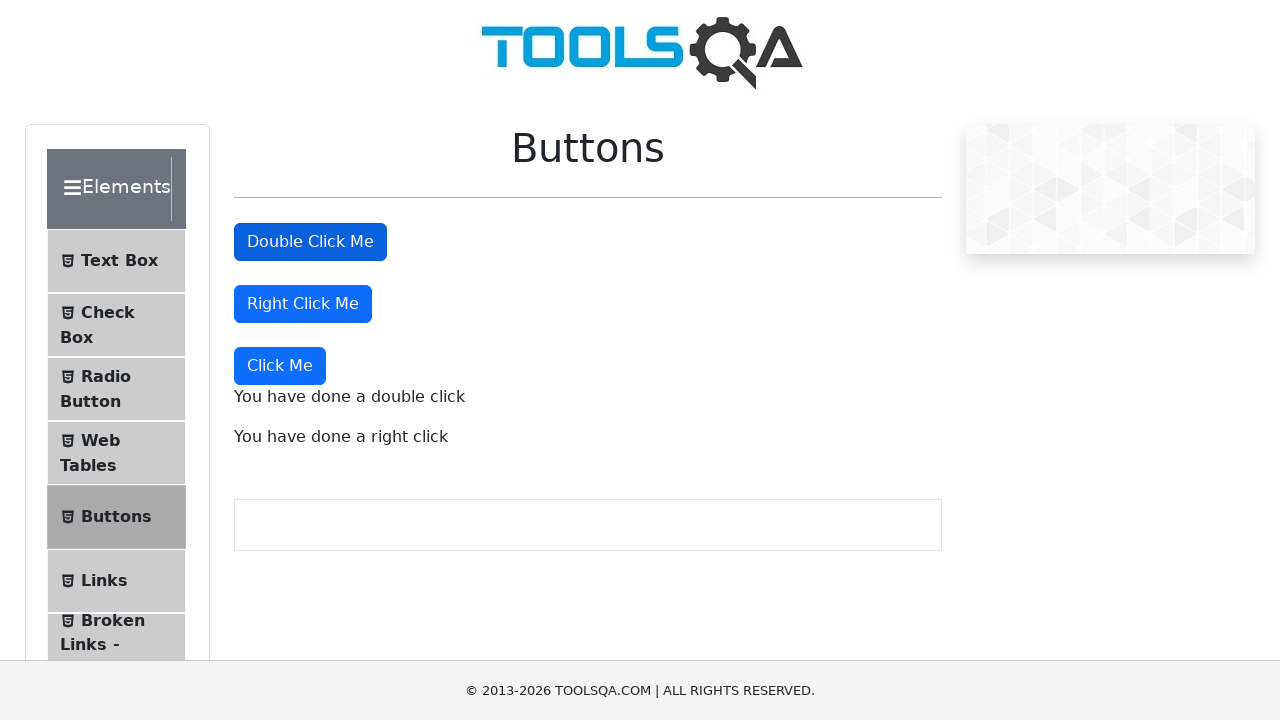

Performed regular click on 'Click Me' button at (310, 242) on button:has-text('Click Me')
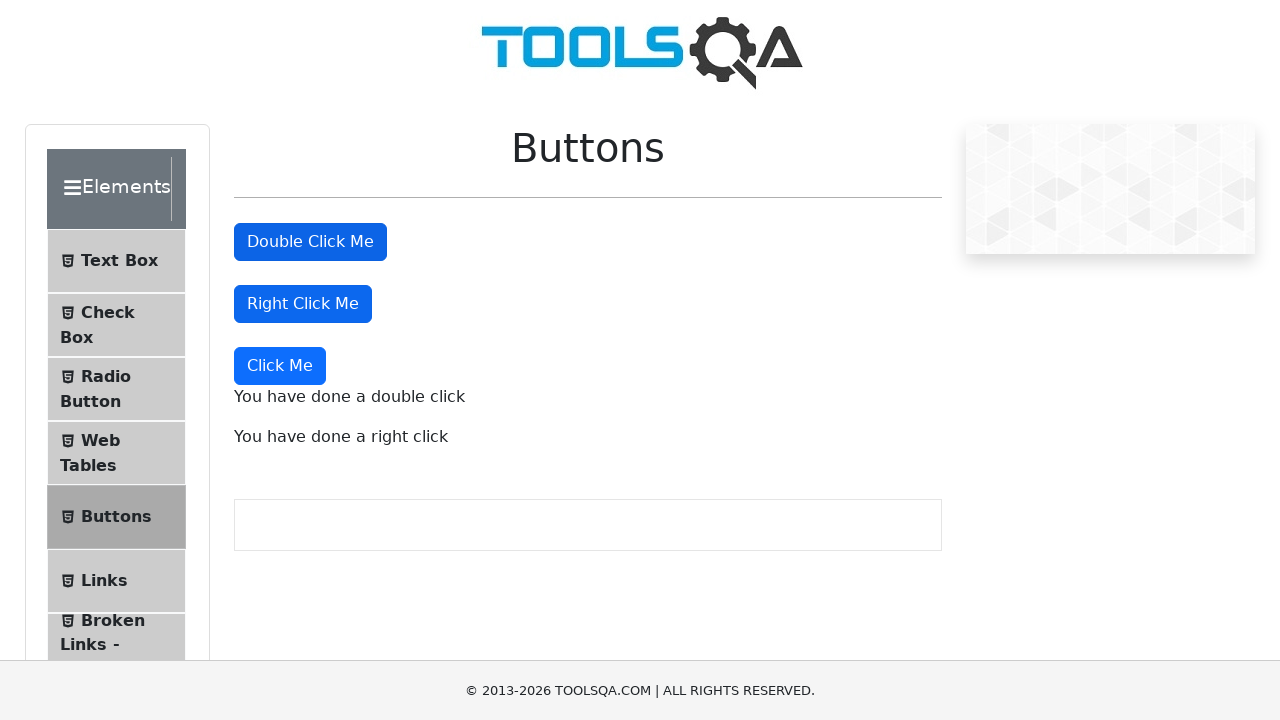

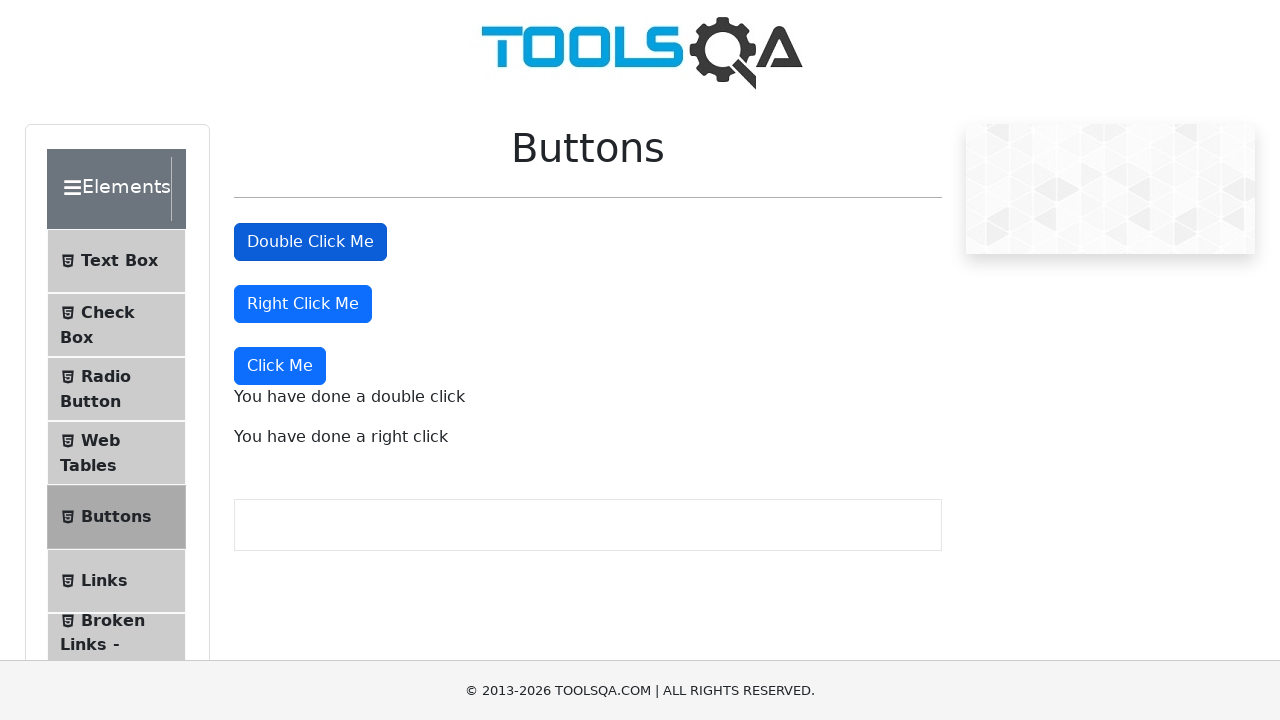